Tests marking individual todo items as complete by clicking their checkboxes

Starting URL: https://demo.playwright.dev/todomvc

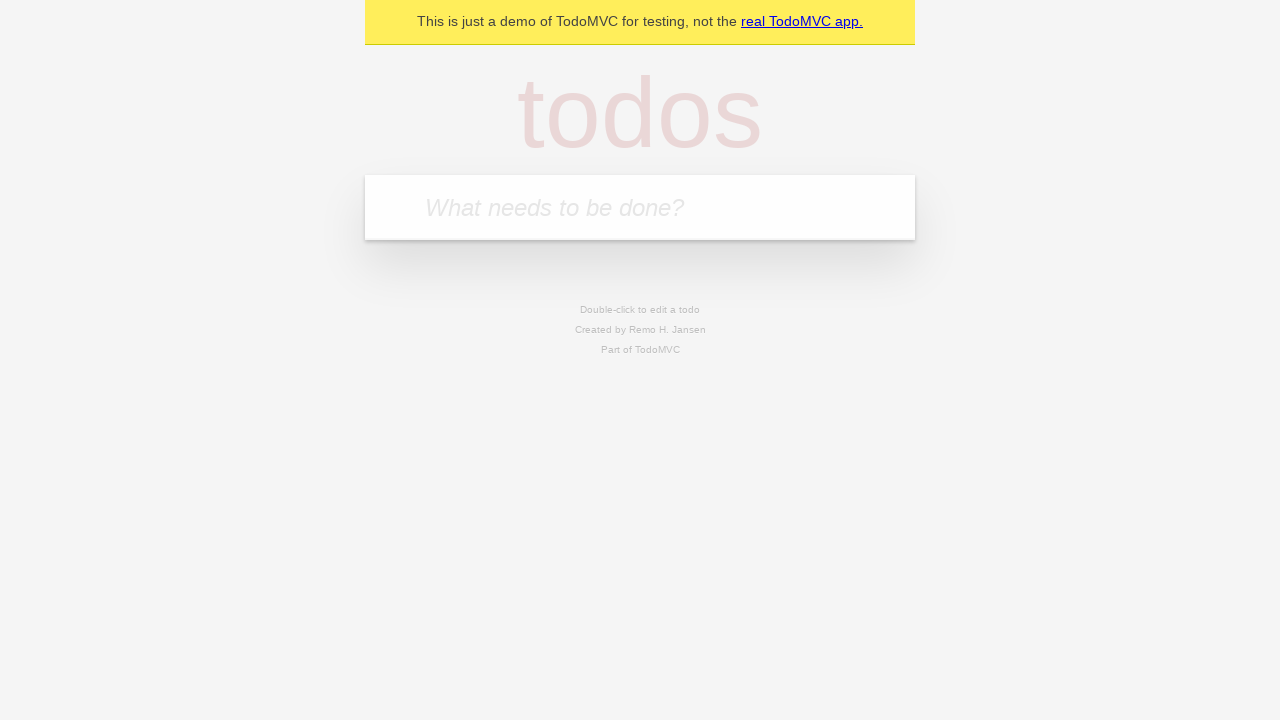

Located todo input field
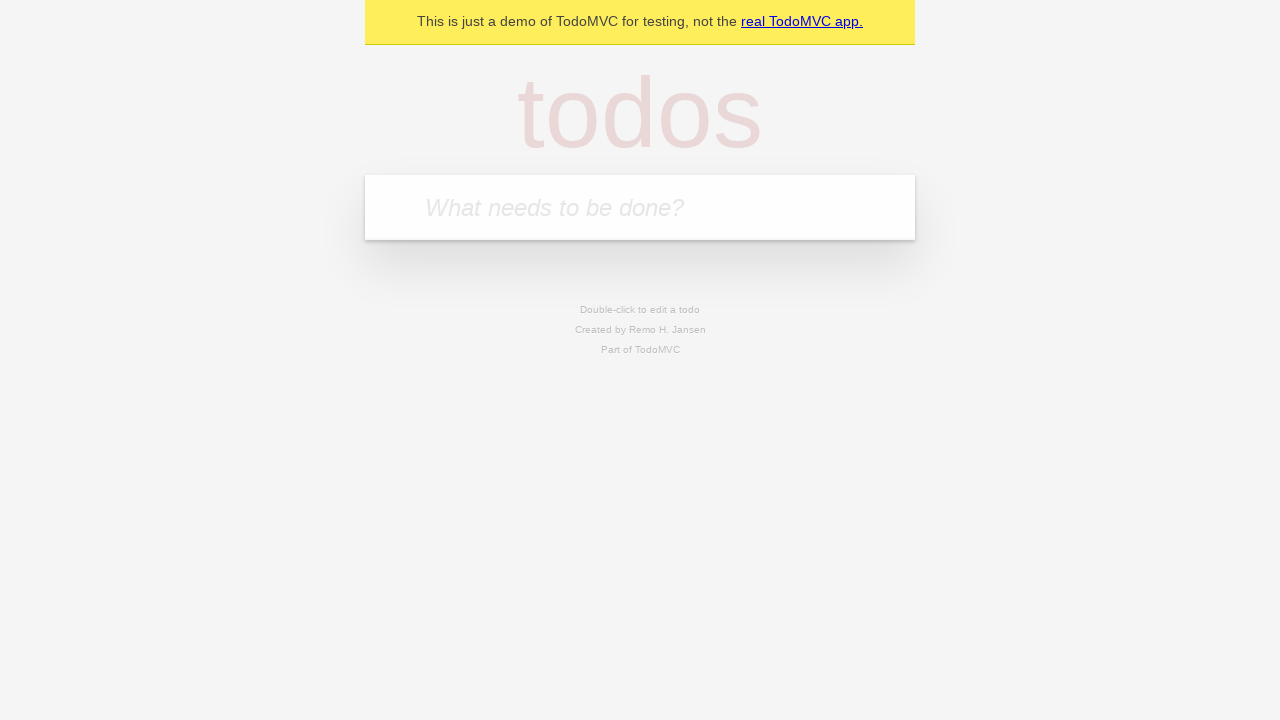

Filled todo input with 'buy some cheese' on internal:attr=[placeholder="What needs to be done?"i]
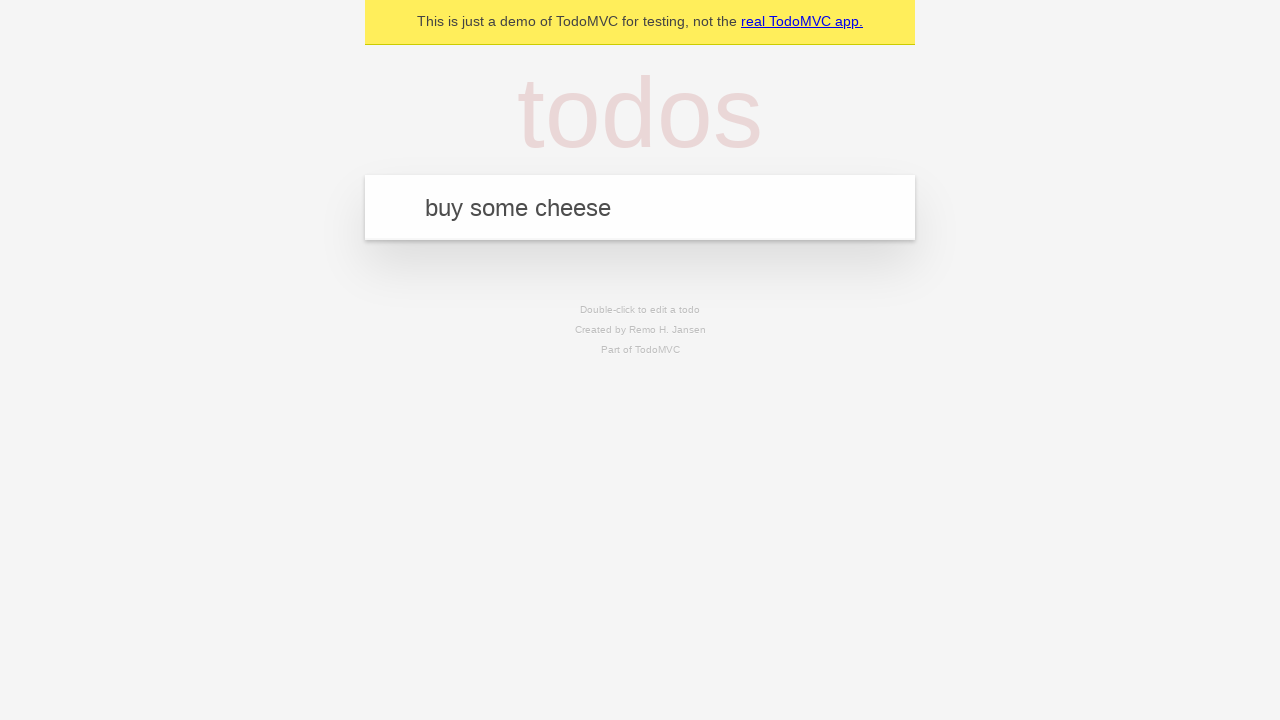

Pressed Enter to create first todo item on internal:attr=[placeholder="What needs to be done?"i]
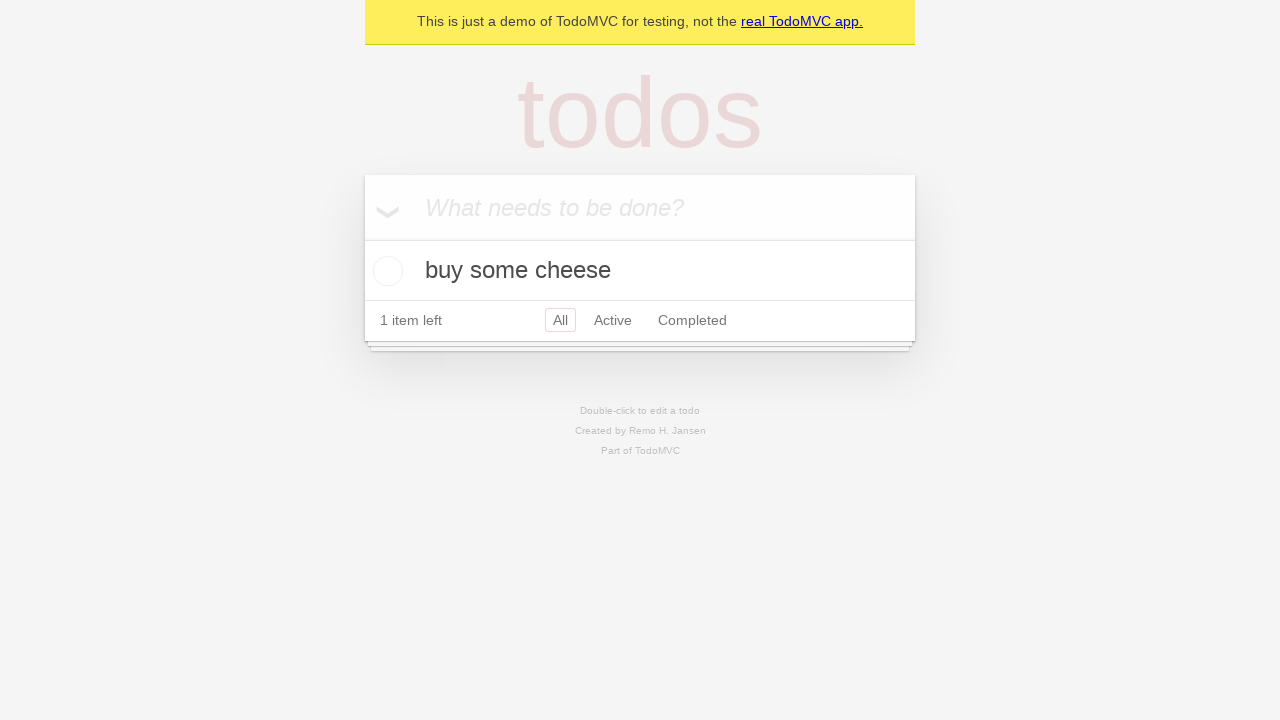

Filled todo input with 'feed the cat' on internal:attr=[placeholder="What needs to be done?"i]
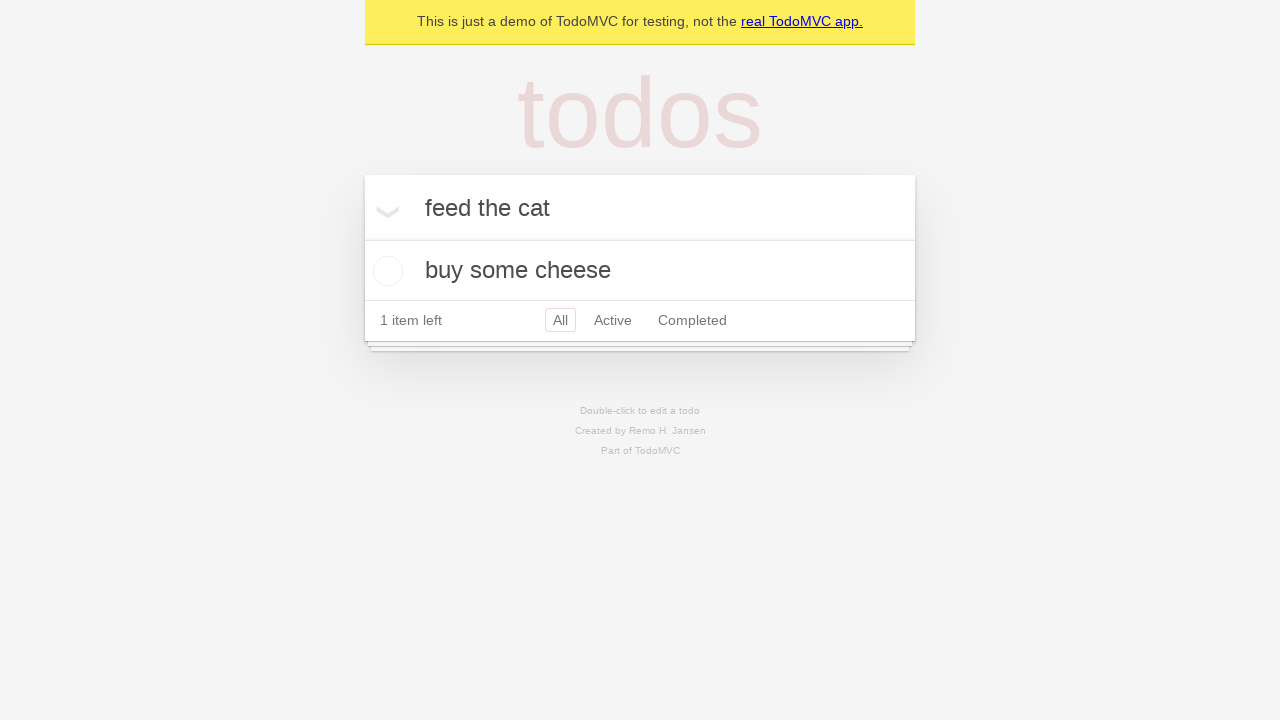

Pressed Enter to create second todo item on internal:attr=[placeholder="What needs to be done?"i]
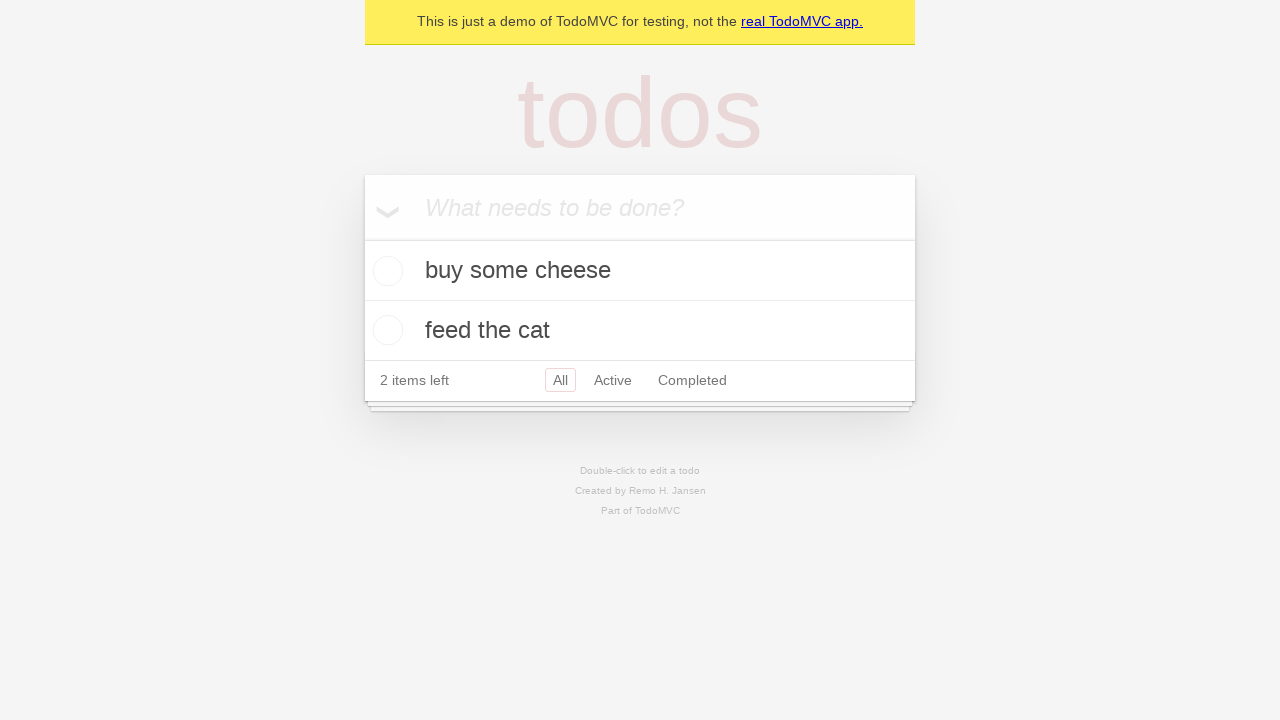

Located first todo item
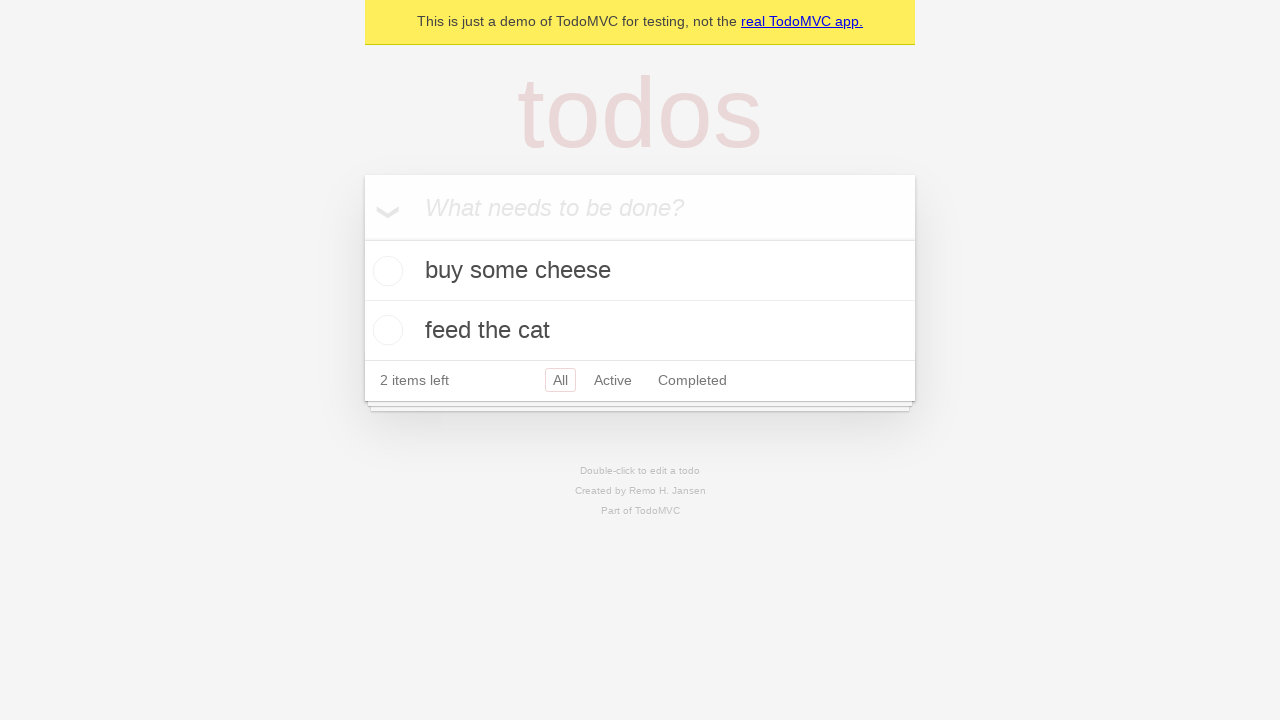

Checked checkbox for first todo item 'buy some cheese' at (385, 271) on internal:testid=[data-testid="todo-item"s] >> nth=0 >> internal:role=checkbox
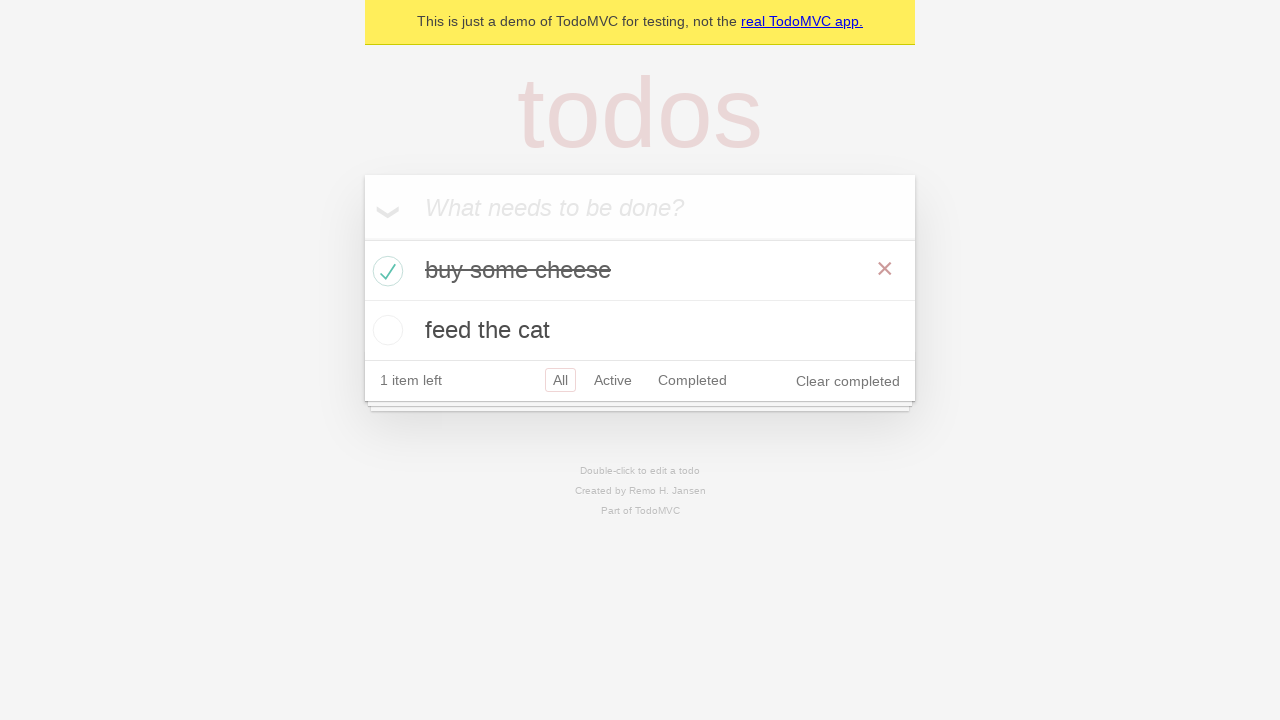

Located second todo item
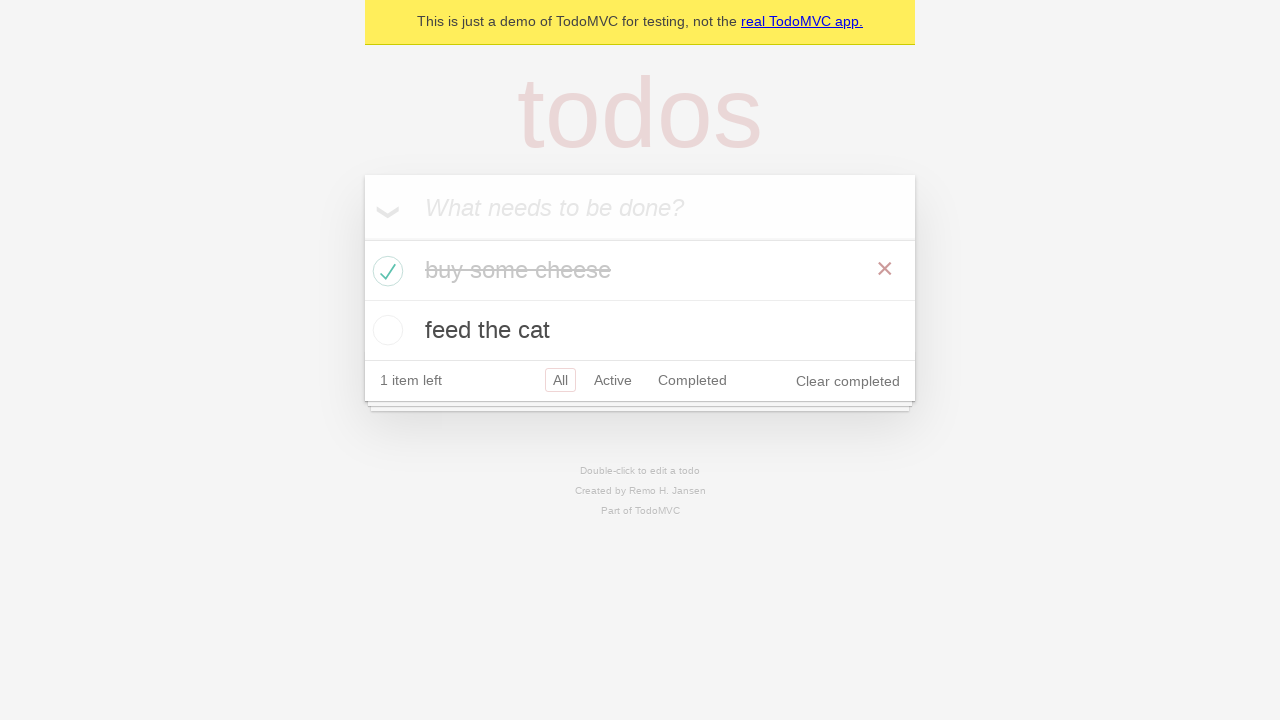

Checked checkbox for second todo item 'feed the cat' at (385, 330) on internal:testid=[data-testid="todo-item"s] >> nth=1 >> internal:role=checkbox
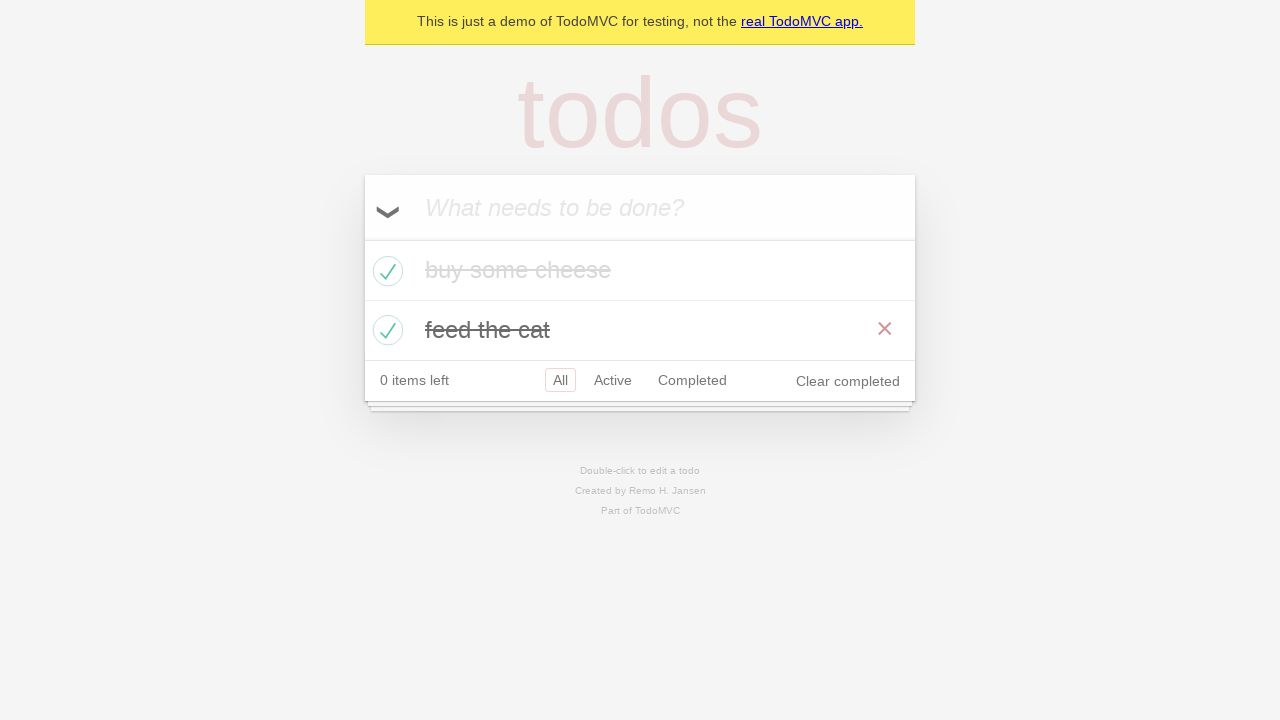

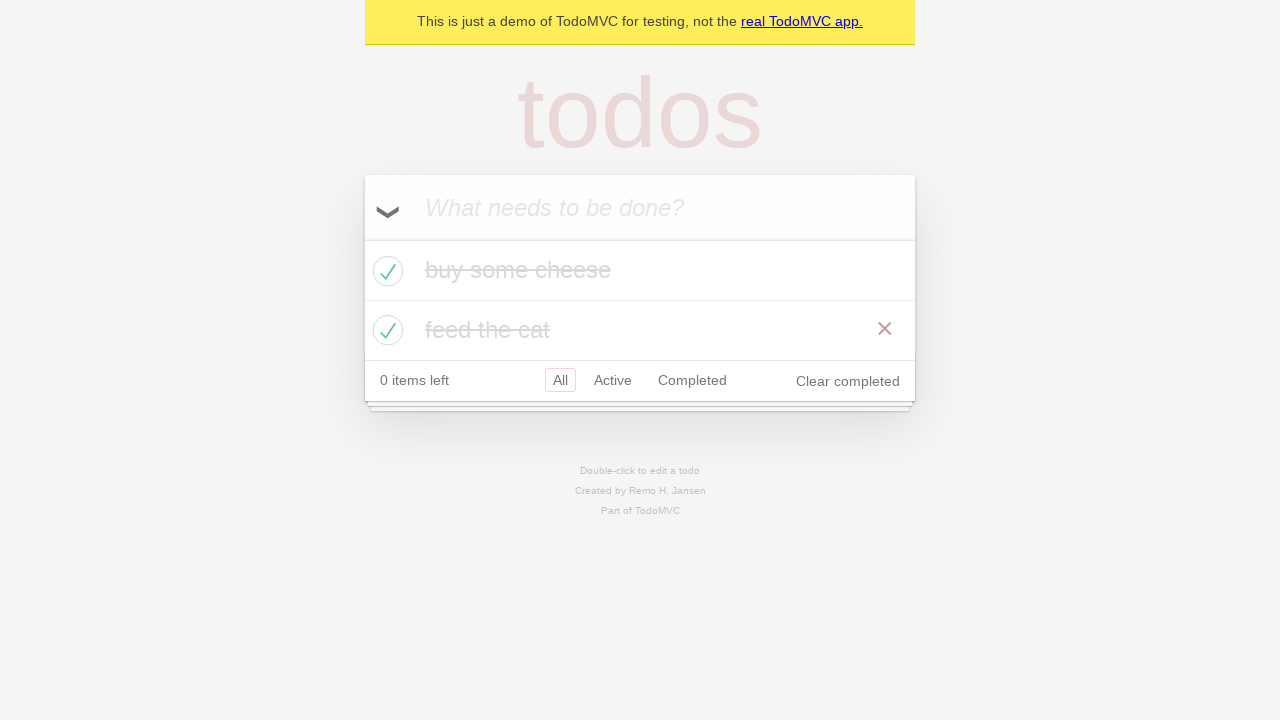